Tests adding a single item (Potato) to the shopping cart by iterating through products and clicking the Add to Cart button when the target product is found.

Starting URL: https://rahulshettyacademy.com/seleniumPractise/#/

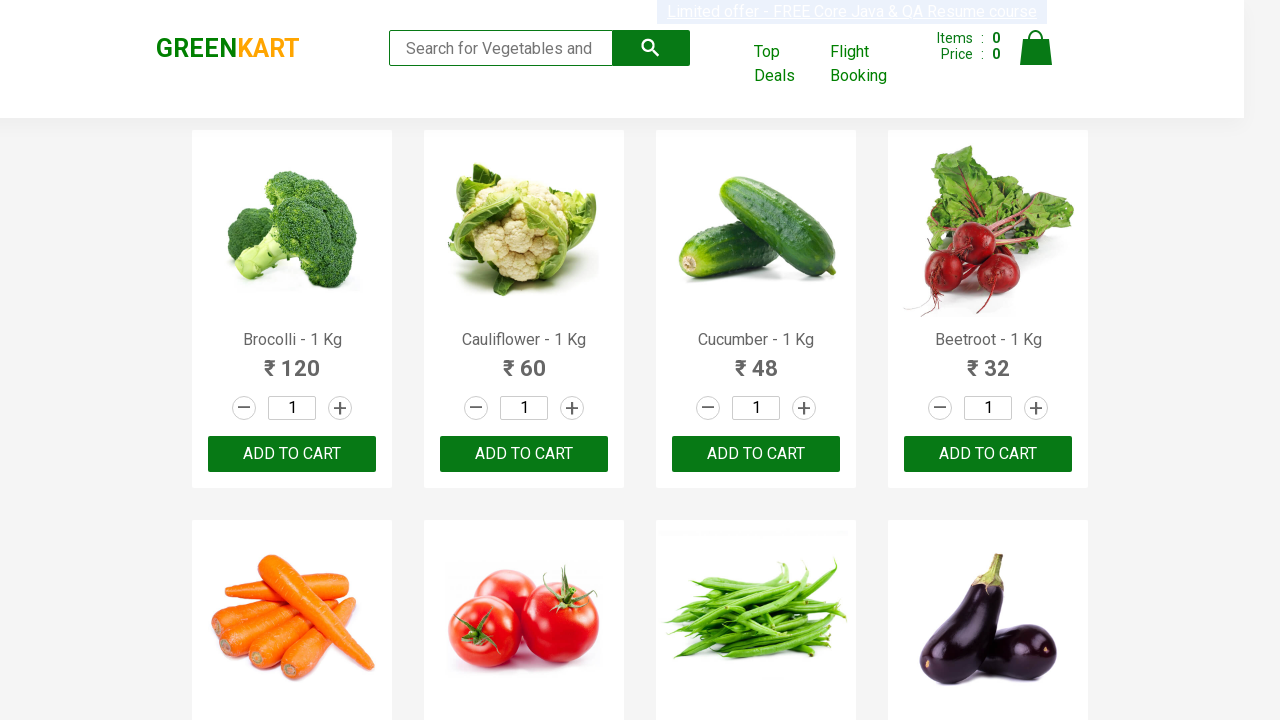

Waited for product names to load on the page
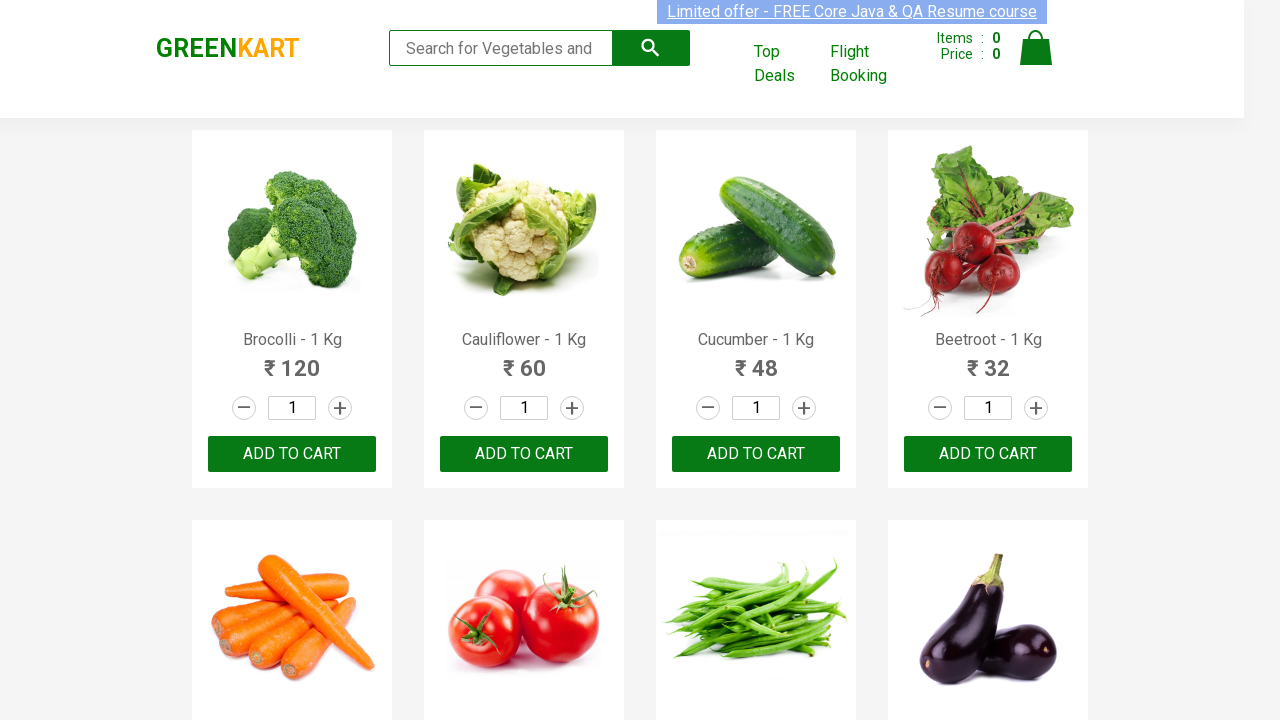

Set target product to 'potato'
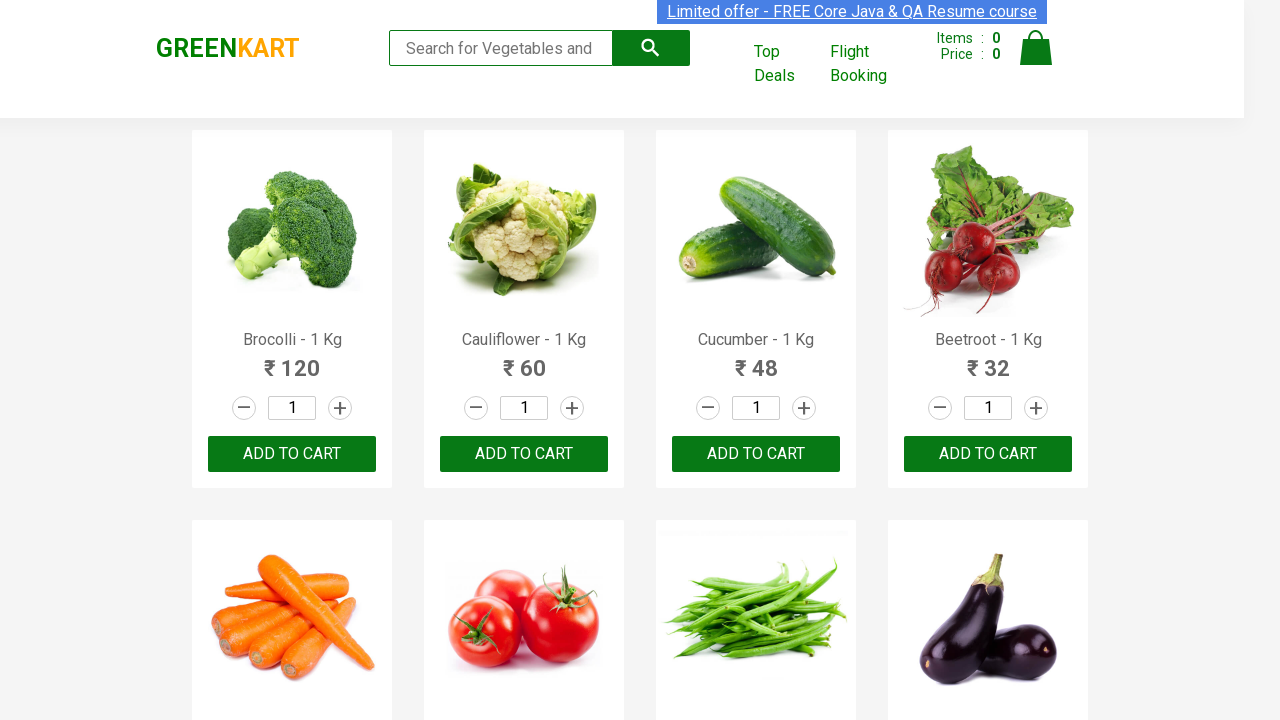

Retrieved all product name elements from the page
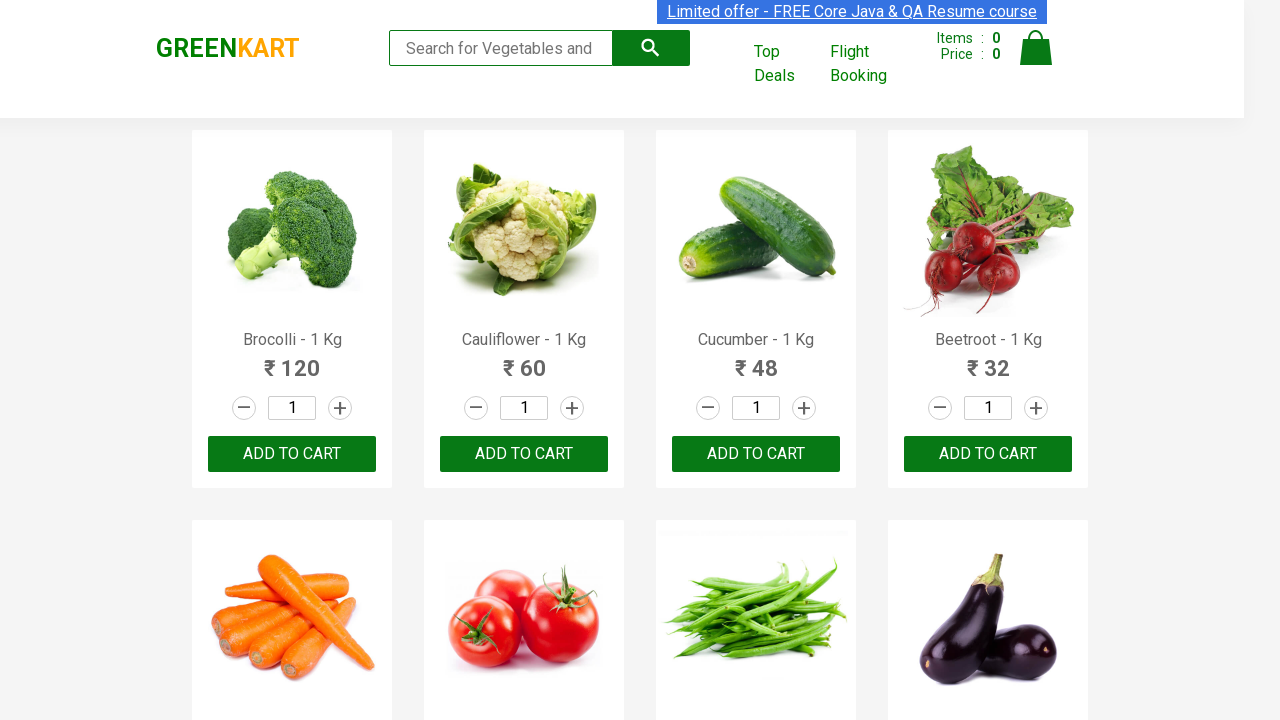

Checked product at index 0: 'brocolli - 1 kg'
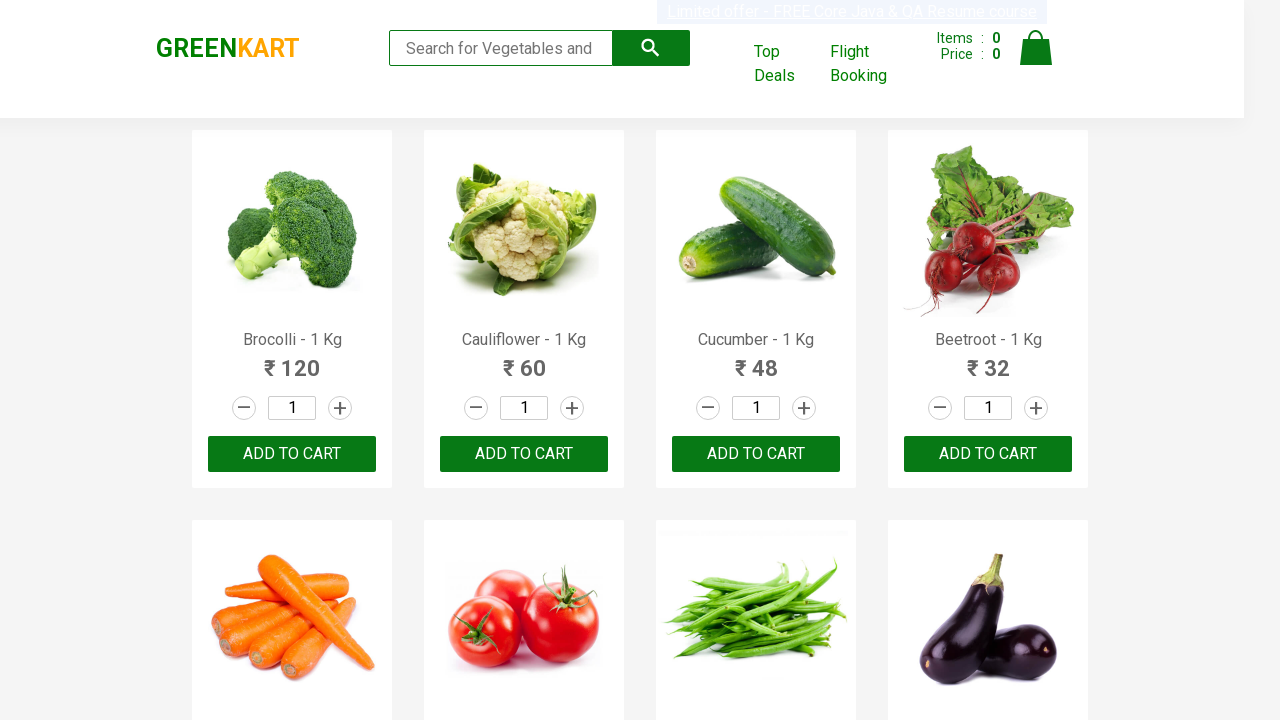

Checked product at index 1: 'cauliflower - 1 kg'
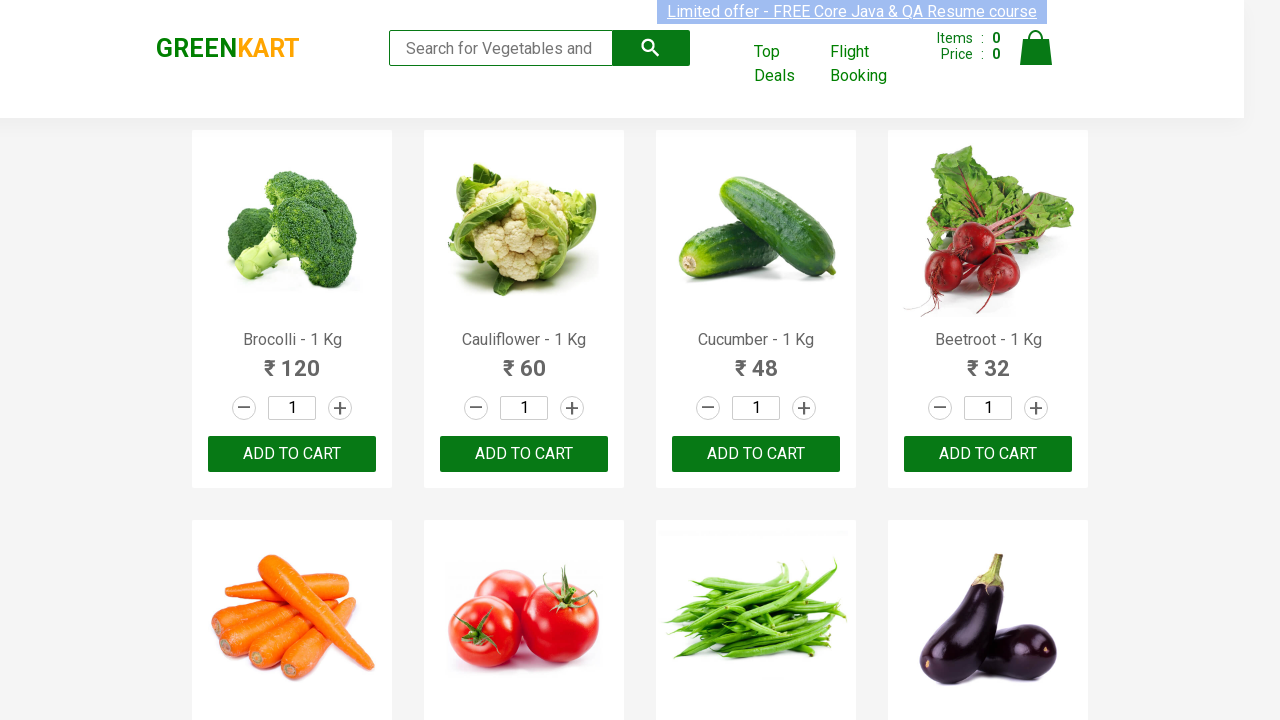

Checked product at index 2: 'cucumber - 1 kg'
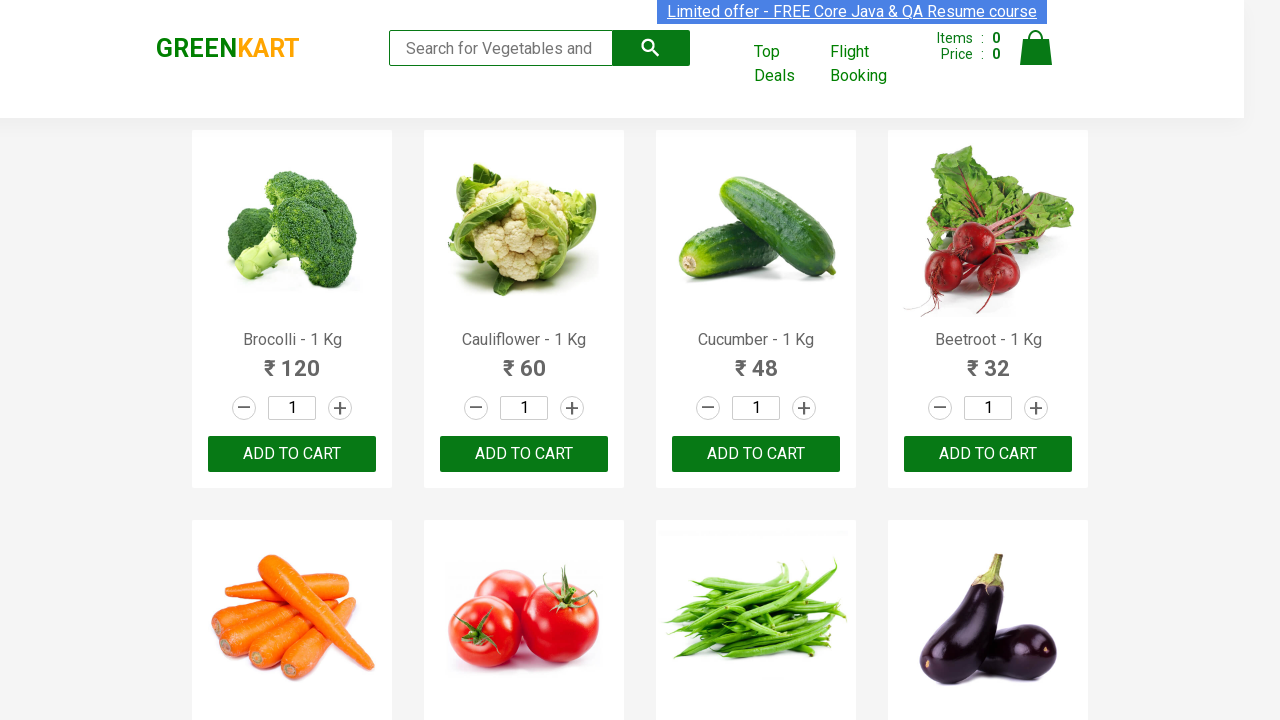

Checked product at index 3: 'beetroot - 1 kg'
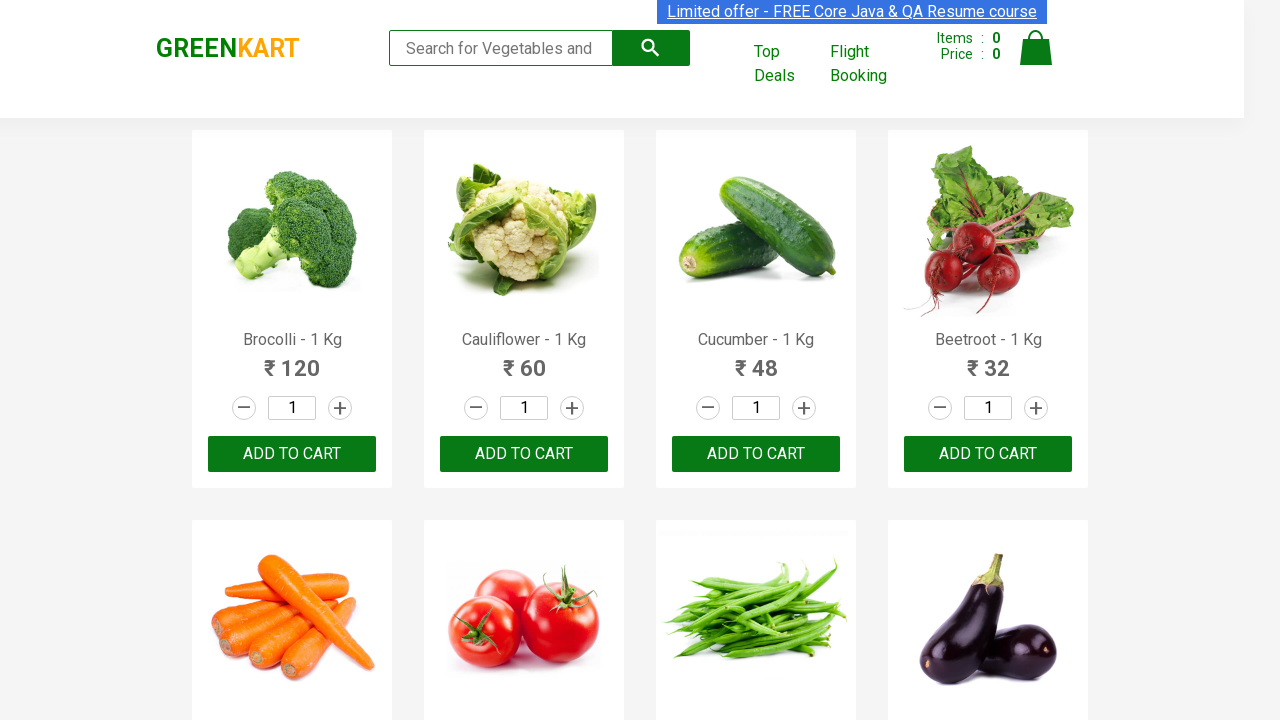

Checked product at index 4: 'carrot - 1 kg'
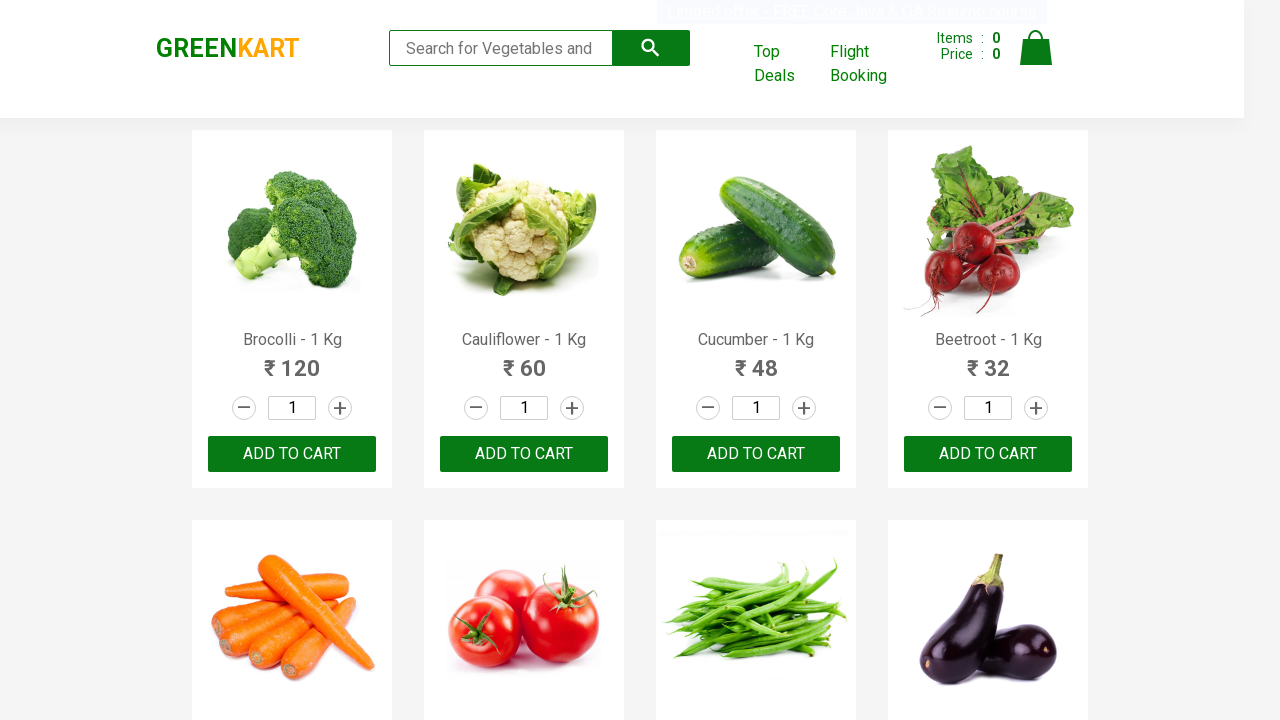

Checked product at index 5: 'tomato - 1 kg'
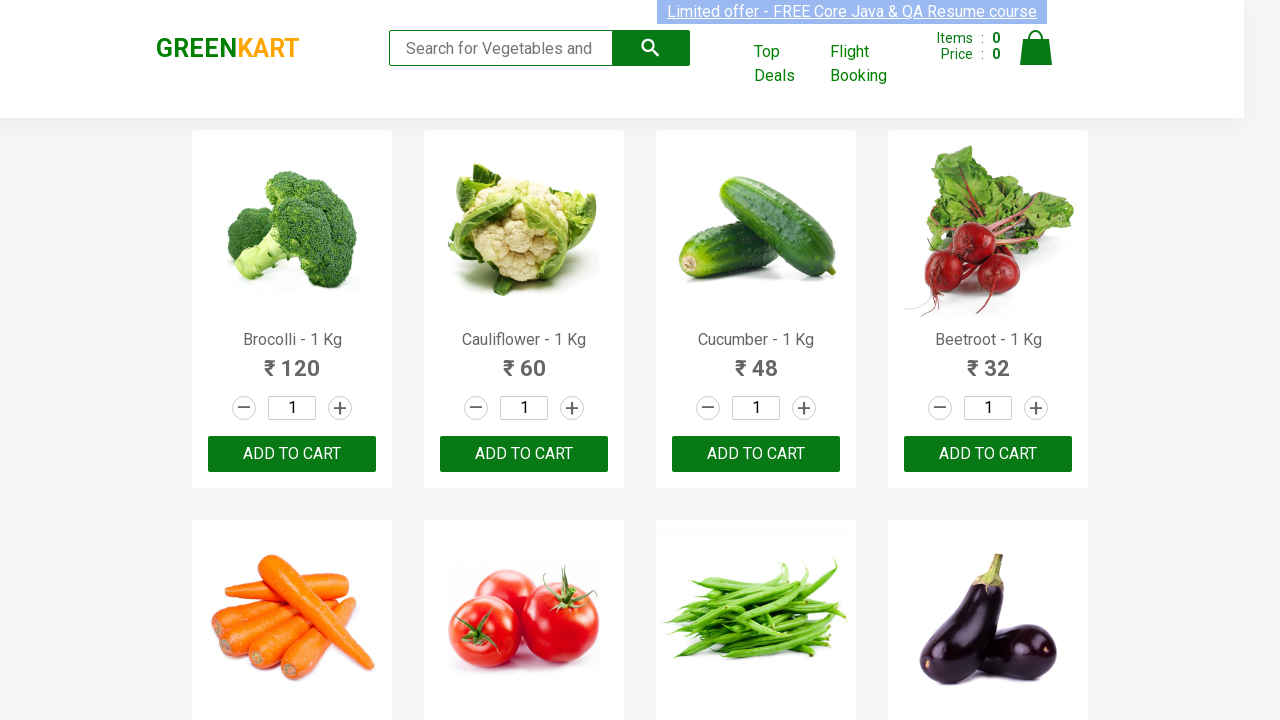

Checked product at index 6: 'beans - 1 kg'
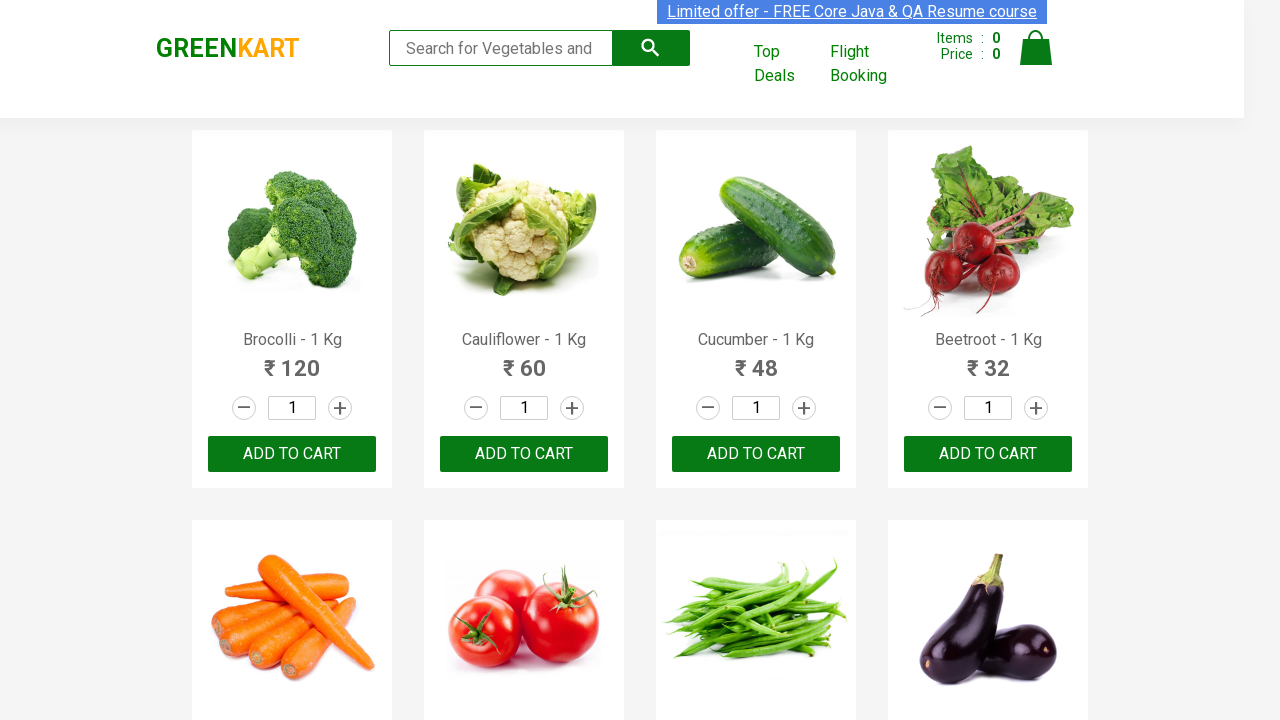

Checked product at index 7: 'brinjal - 1 kg'
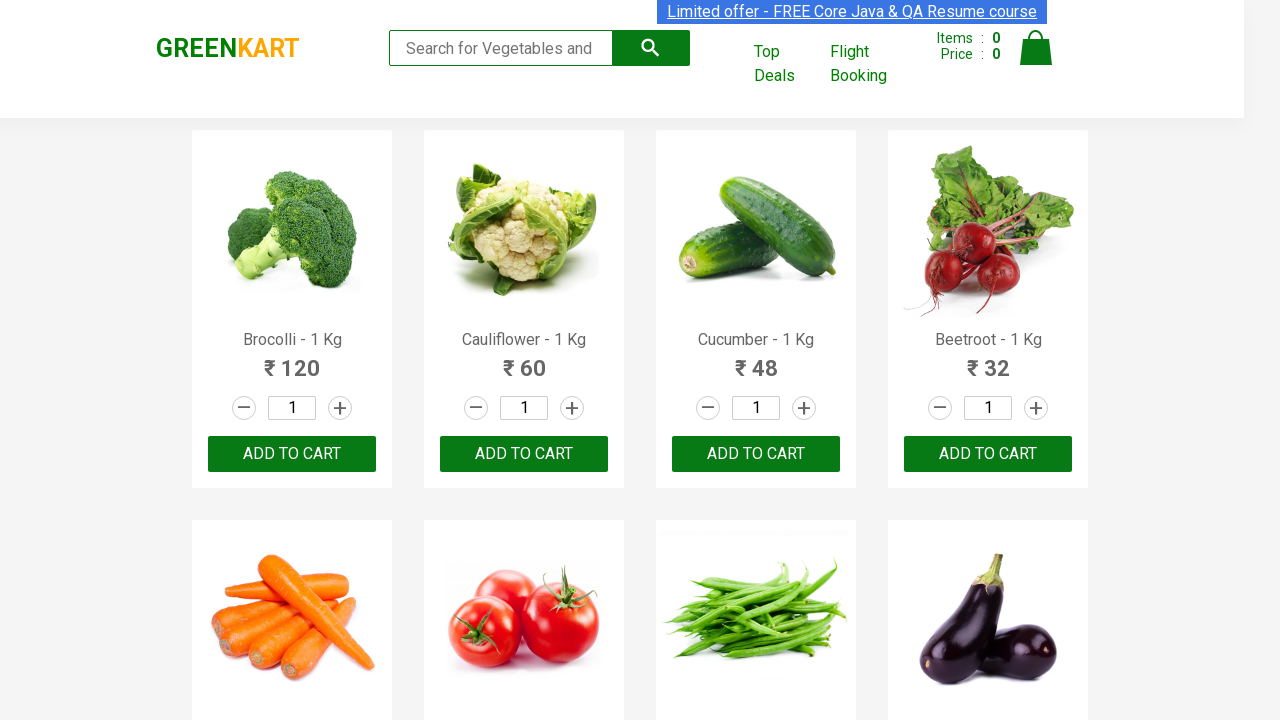

Checked product at index 8: 'capsicum'
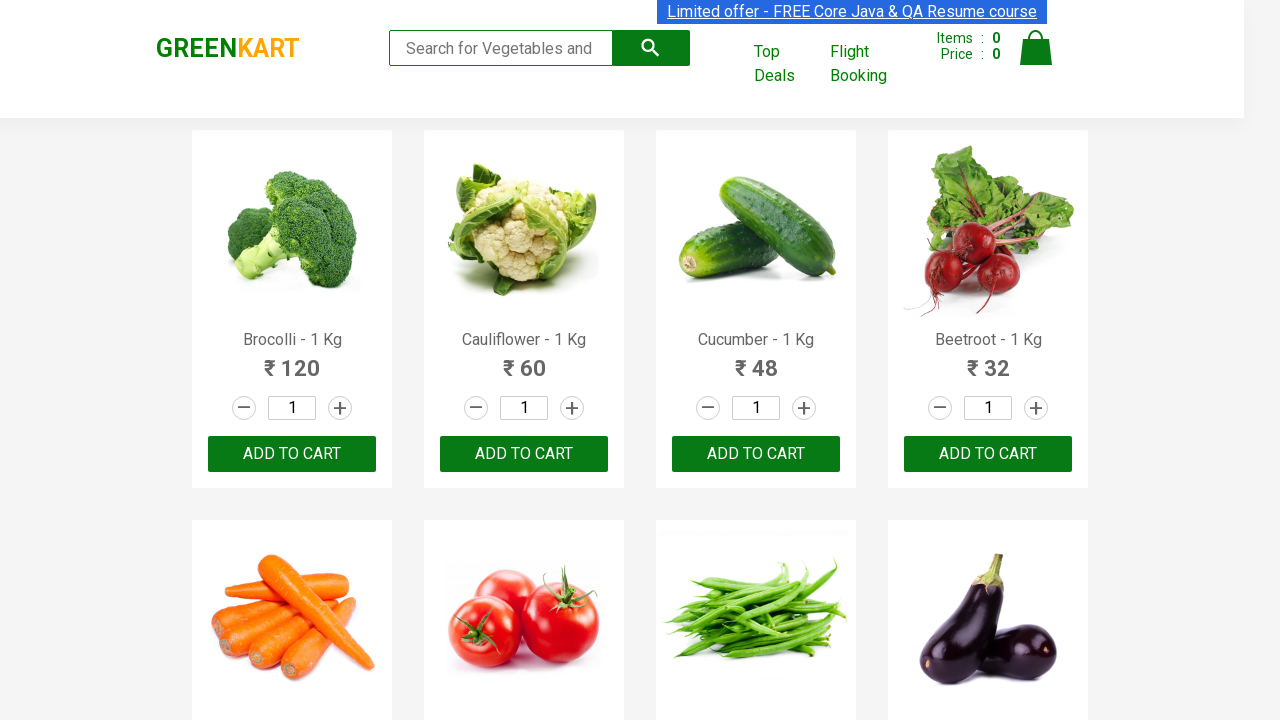

Checked product at index 9: 'mushroom - 1 kg'
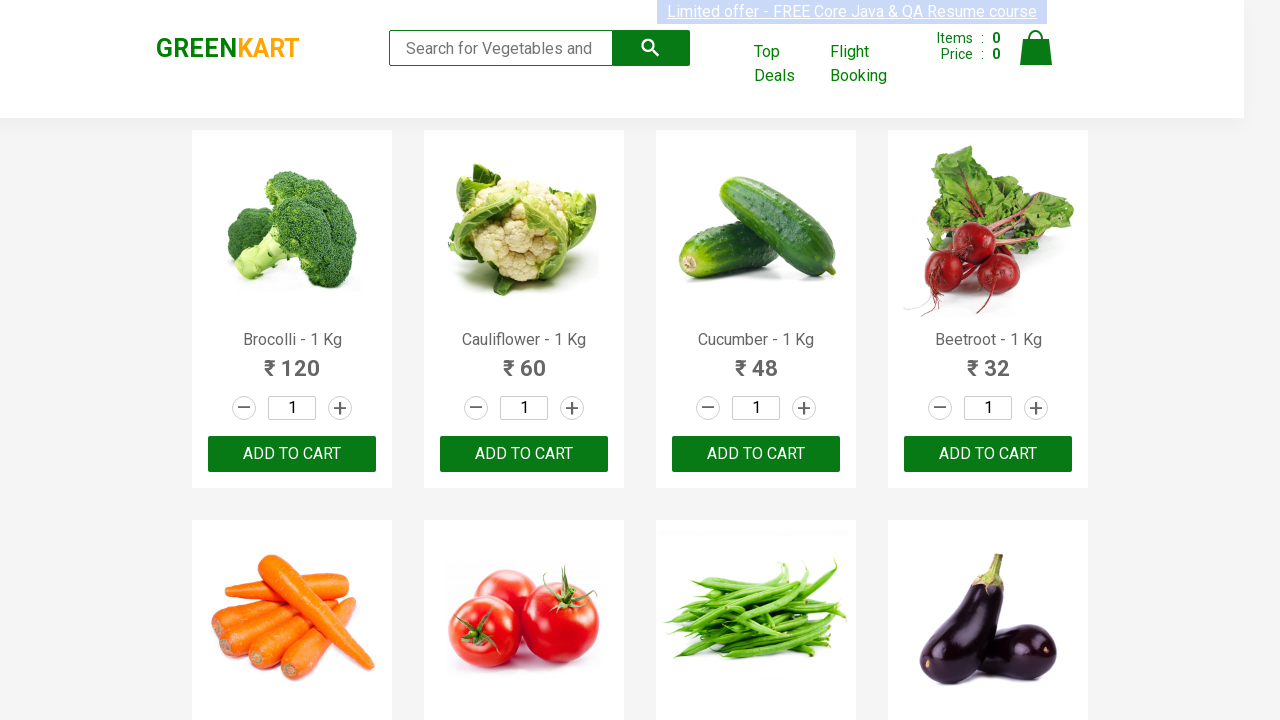

Checked product at index 10: 'potato - 1 kg'
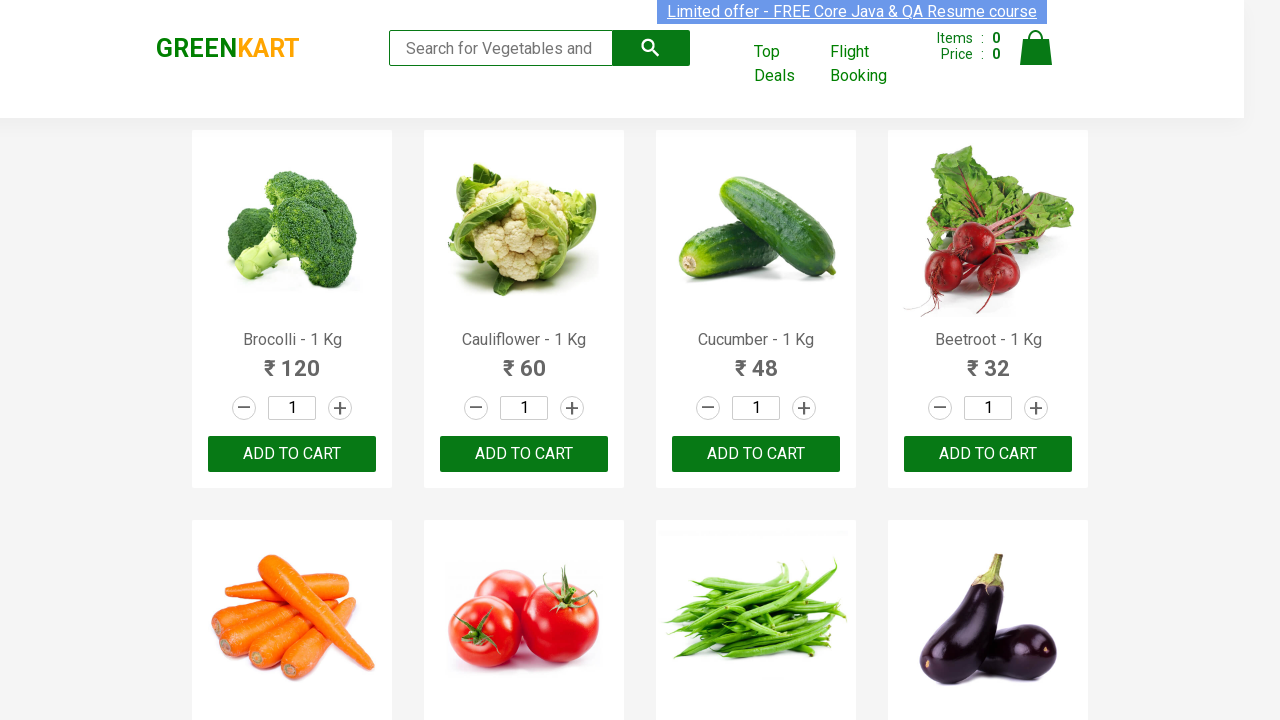

Found target product 'potato' at index 10 and clicked Add to Cart button at (756, 360) on xpath=//div[@class='product-action']/button >> nth=10
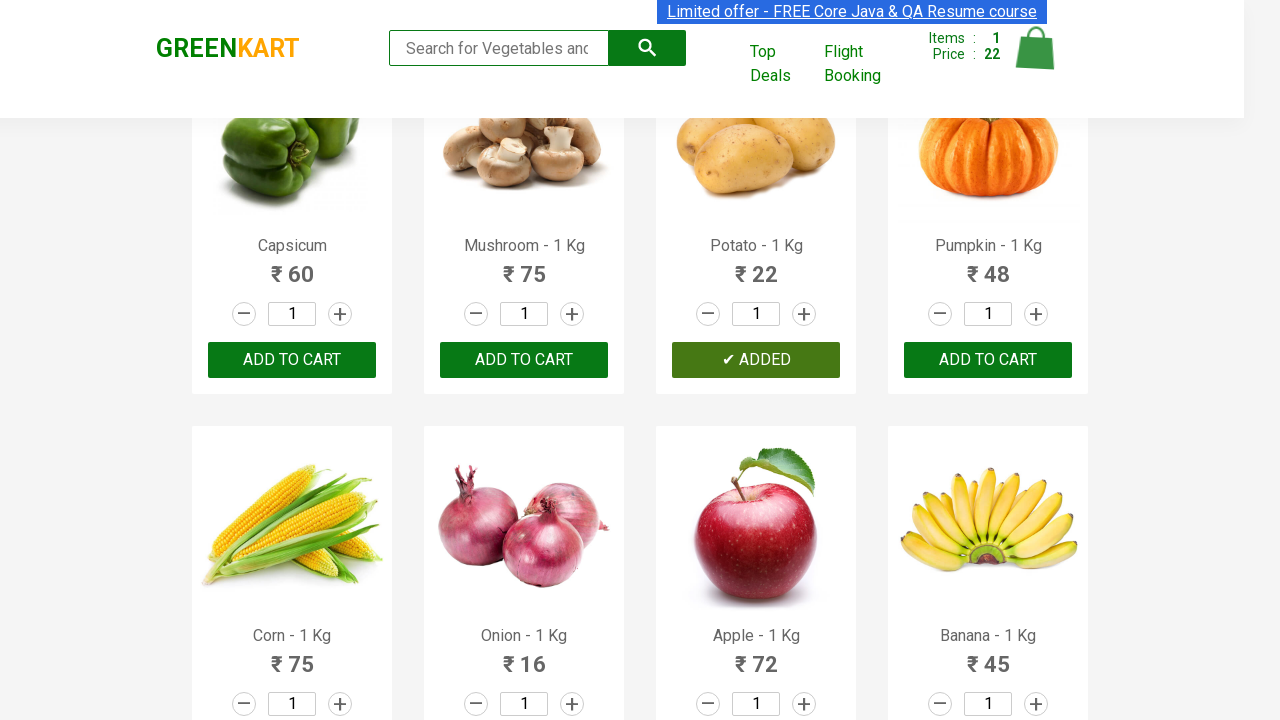

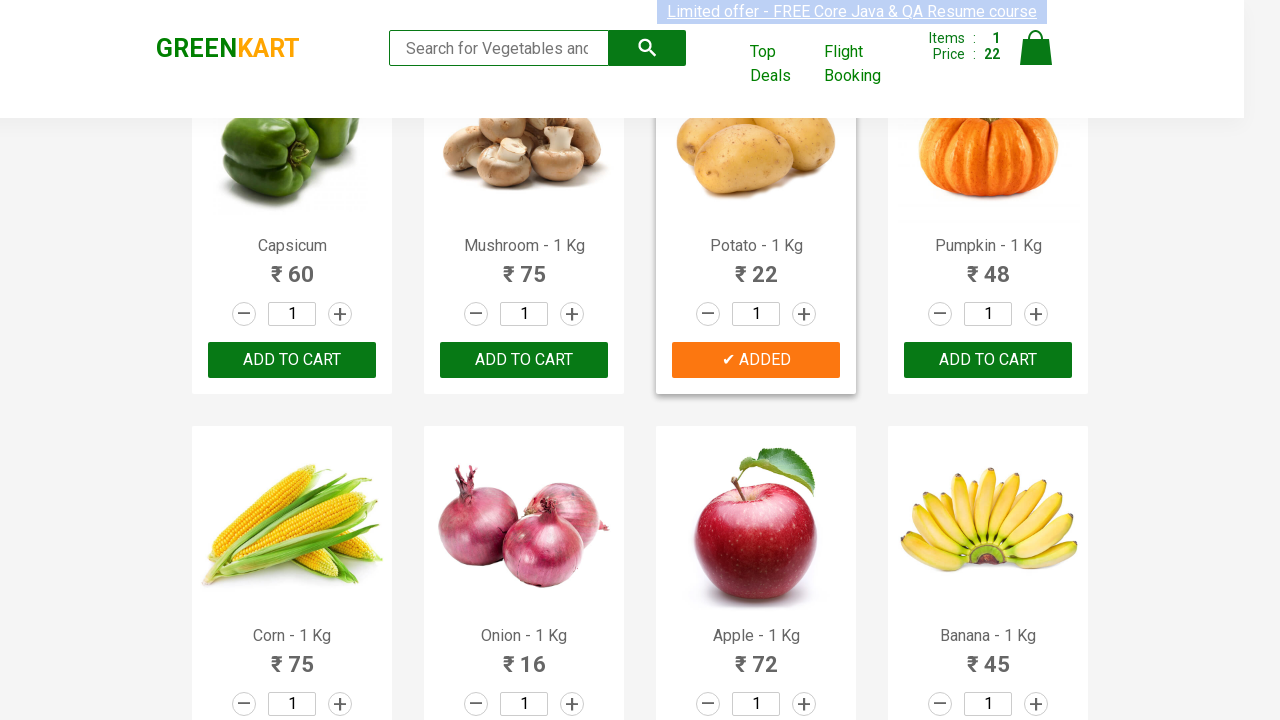